Tests that attempting to select a disabled option in a dropdown fails appropriately

Starting URL: https://www.selenium.dev/selenium/web/formPage.html

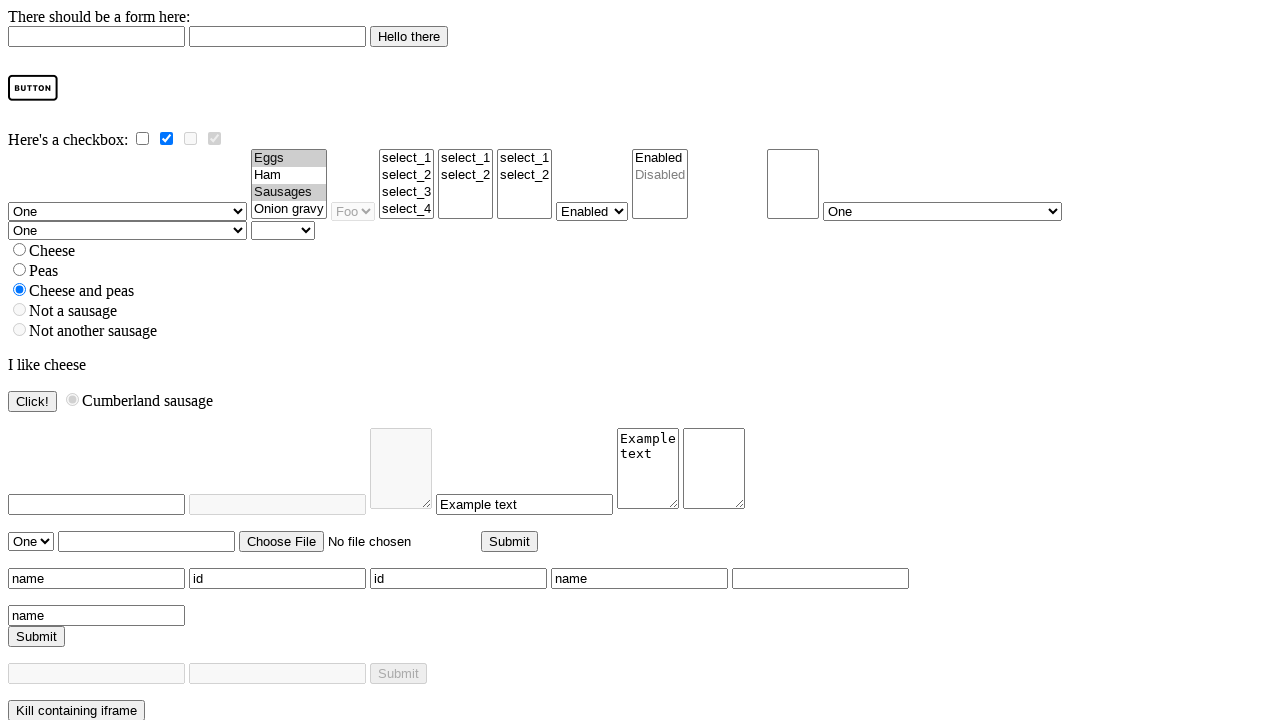

Retrieved initial value of disabled dropdown
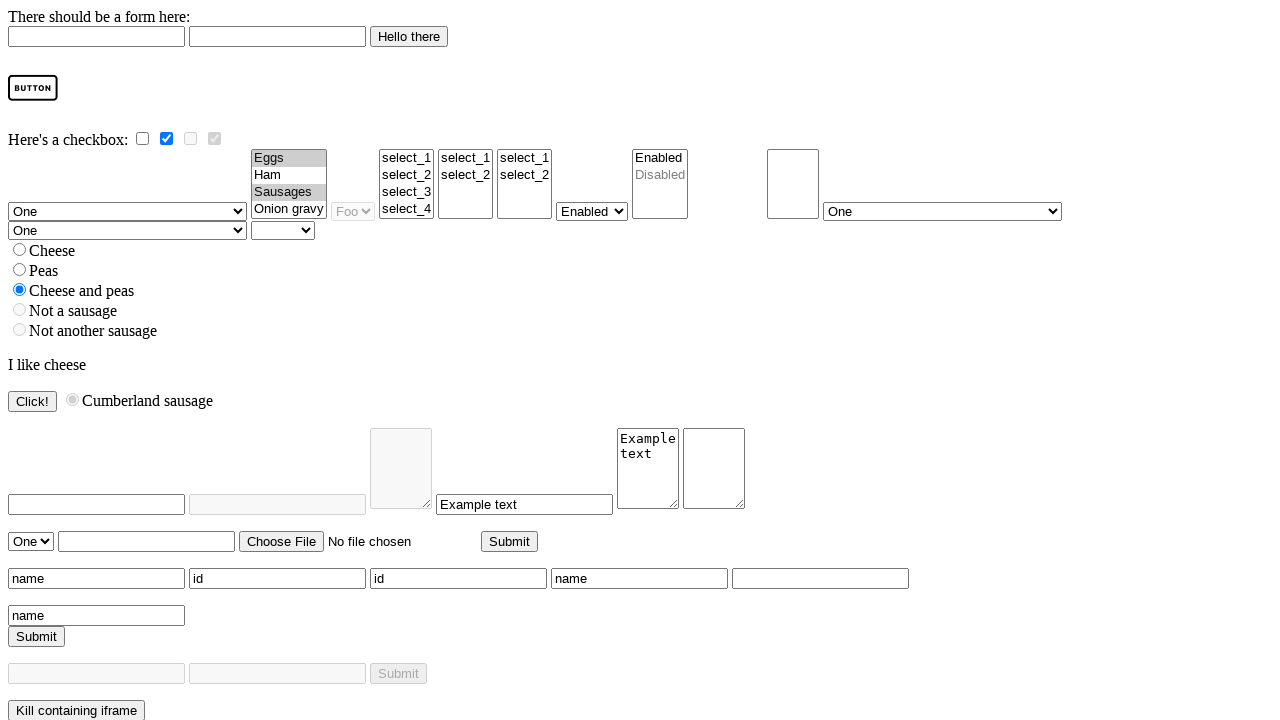

Attempted to select disabled option on select[name='single_disabled']
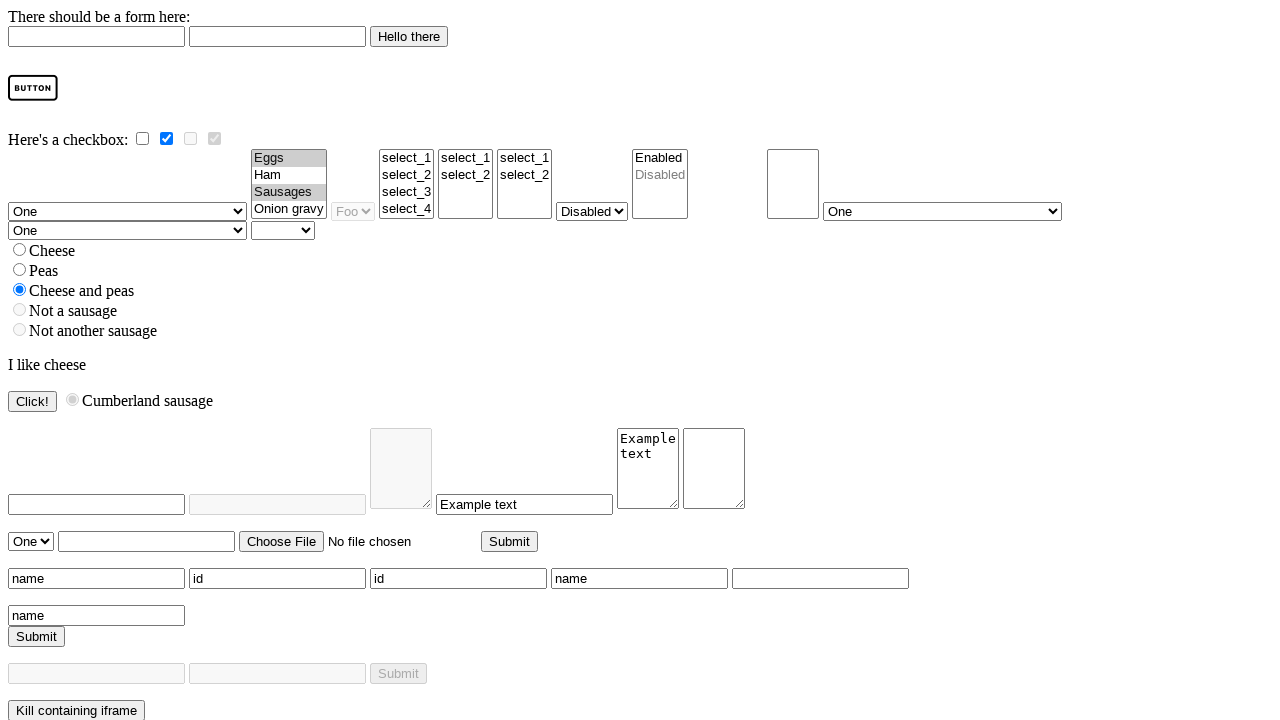

Verified disabled option element exists and is attached
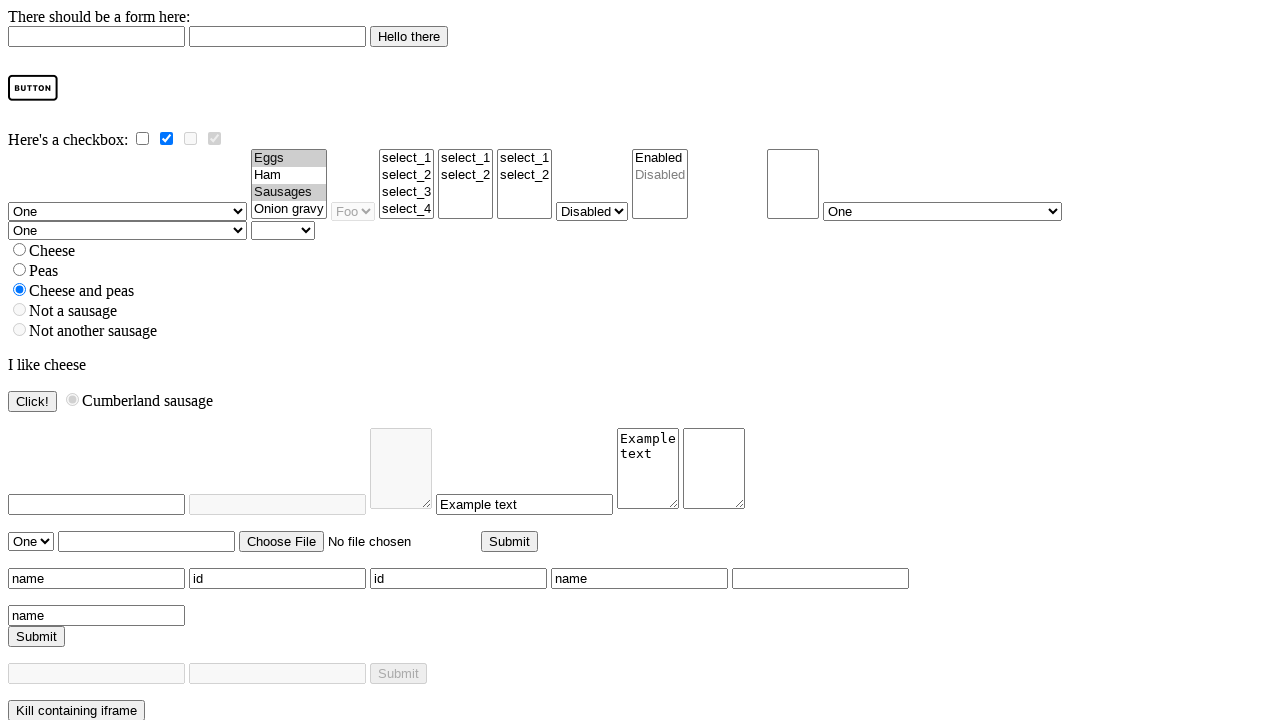

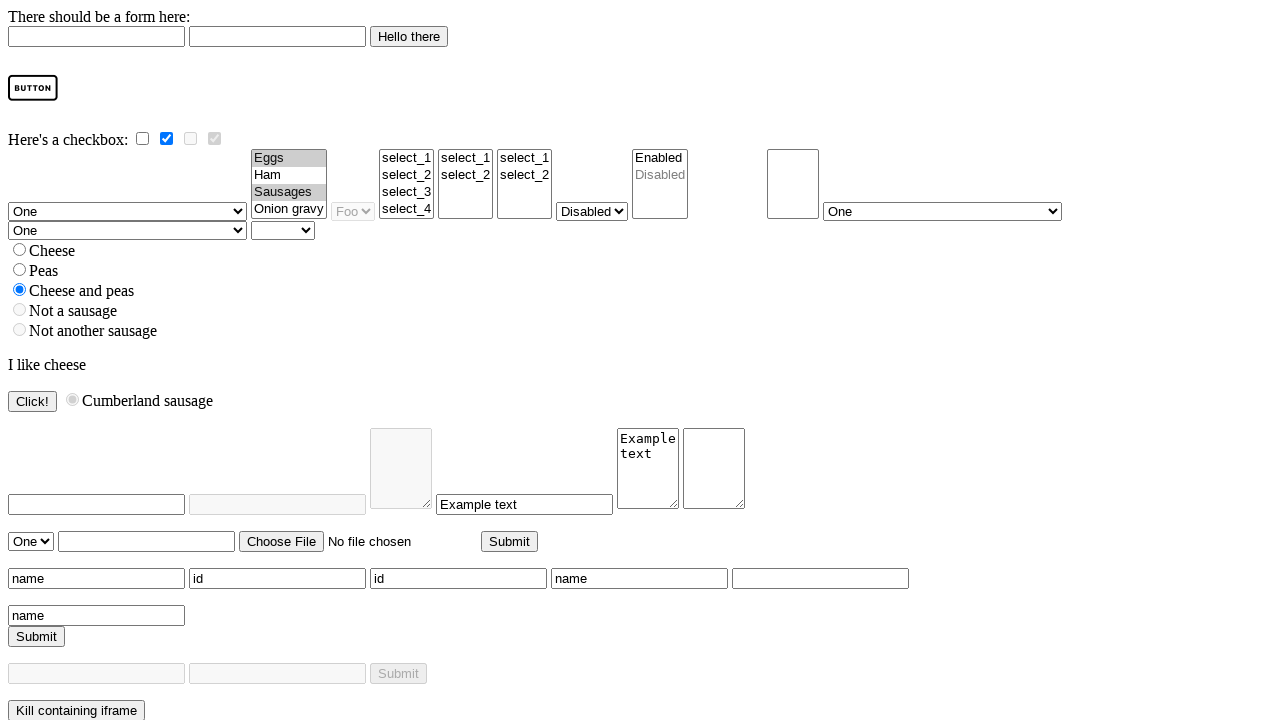